Tests drag and drop functionality by dragging an element and dropping it onto a target area, then verifying the drop was successful.

Starting URL: http://automation-practice.emilos.pl/droppable.php

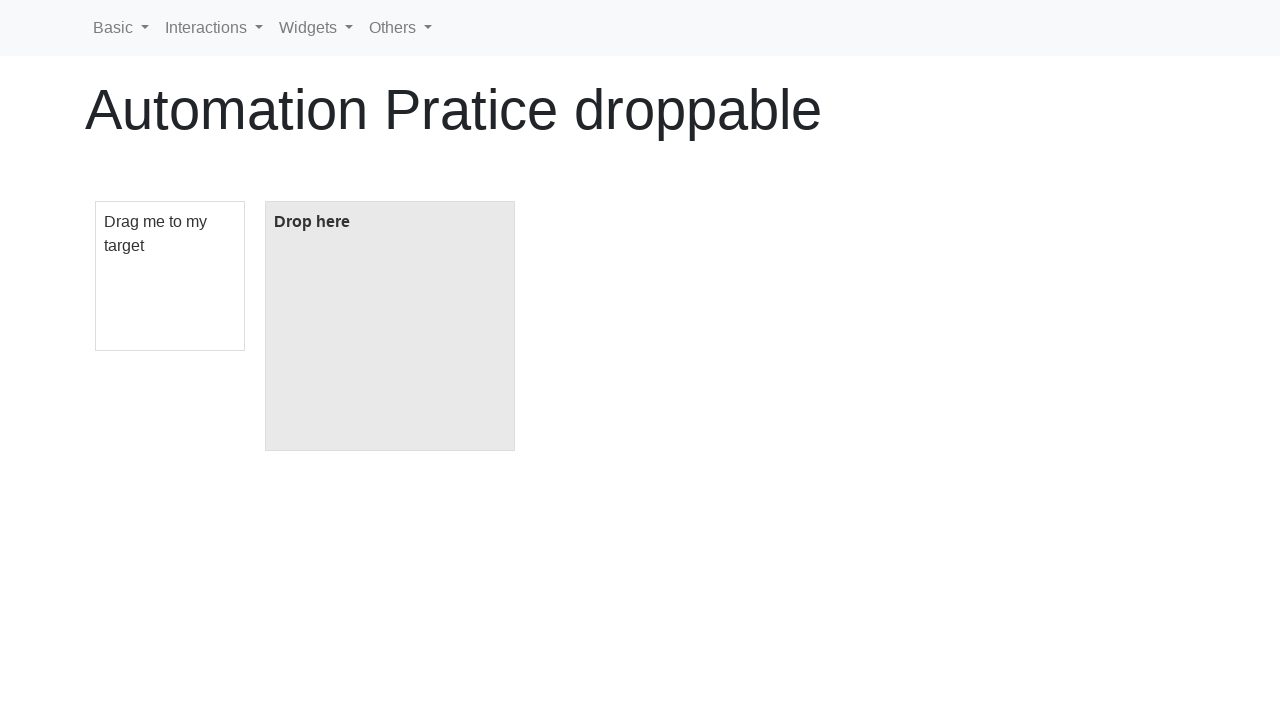

Navigated to drag and drop test page
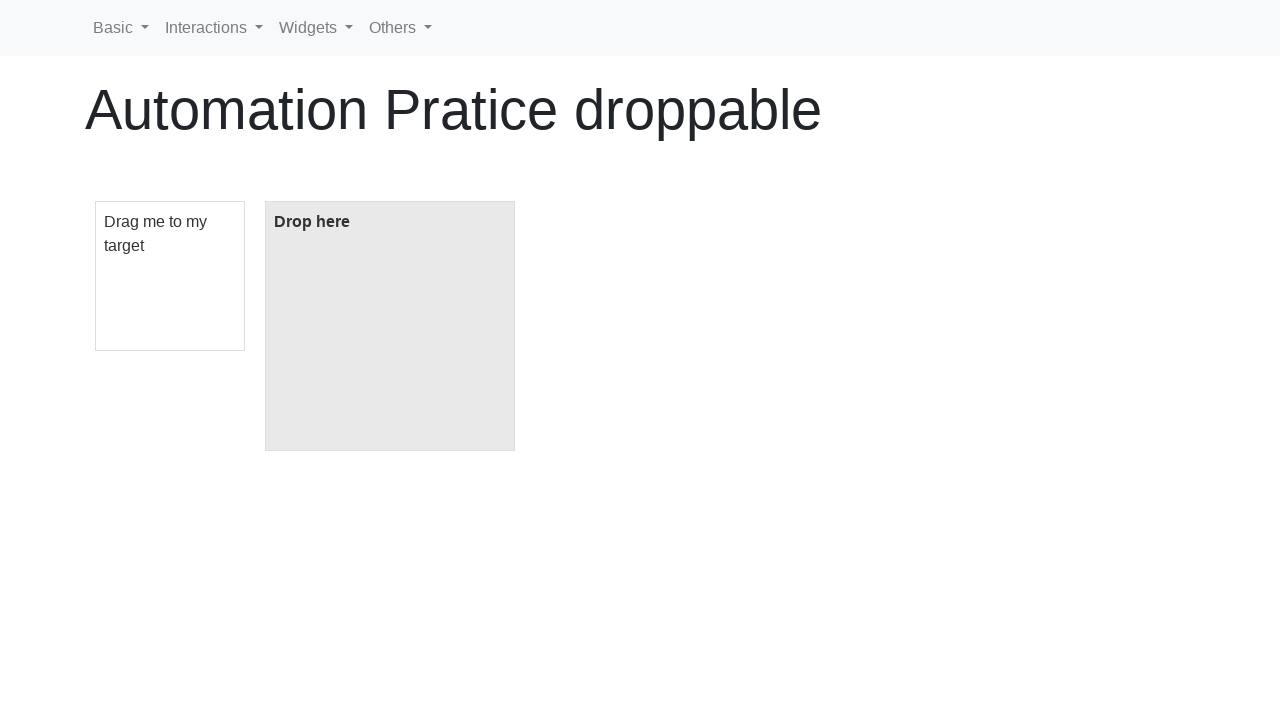

Located draggable element
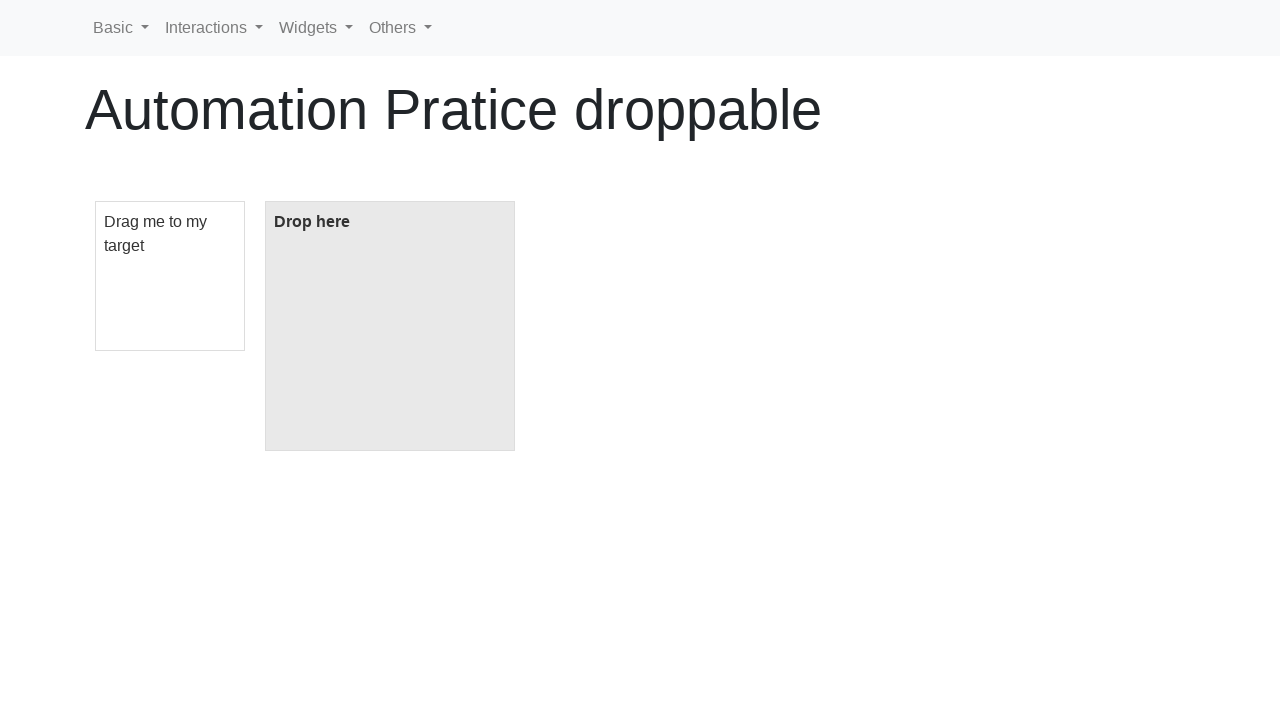

Located droppable target element
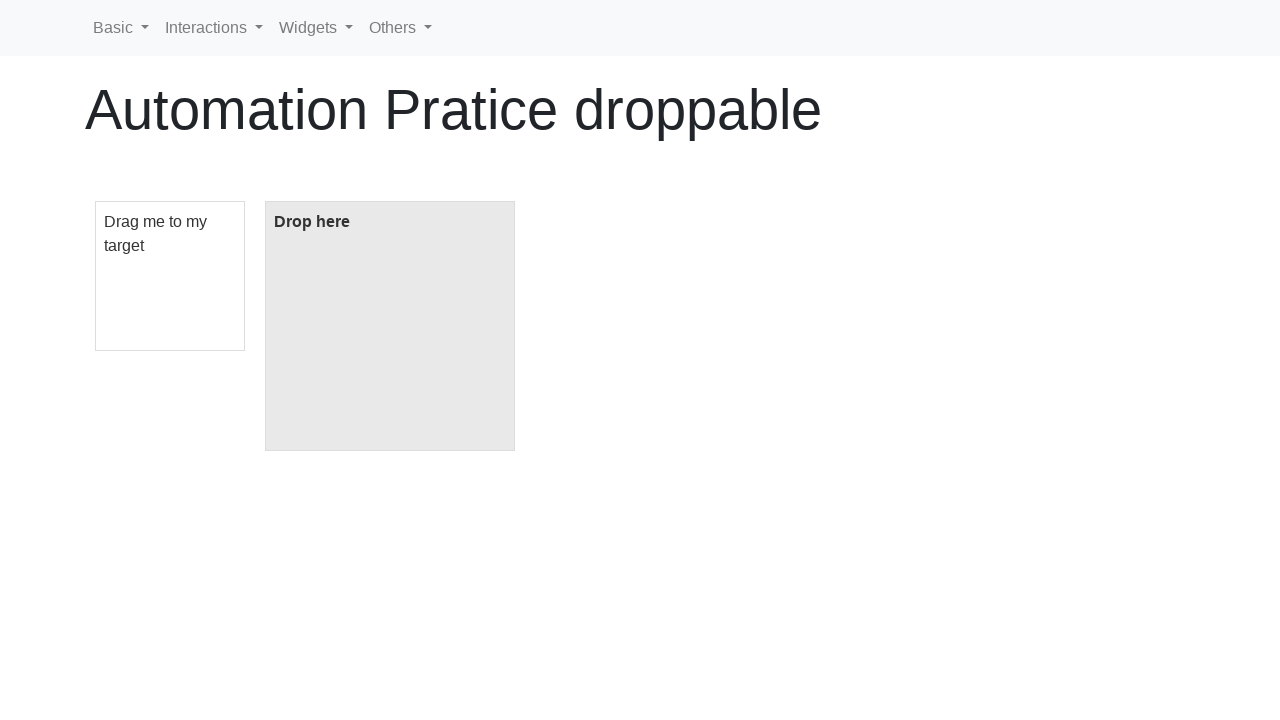

Dragged element onto target drop zone at (390, 326)
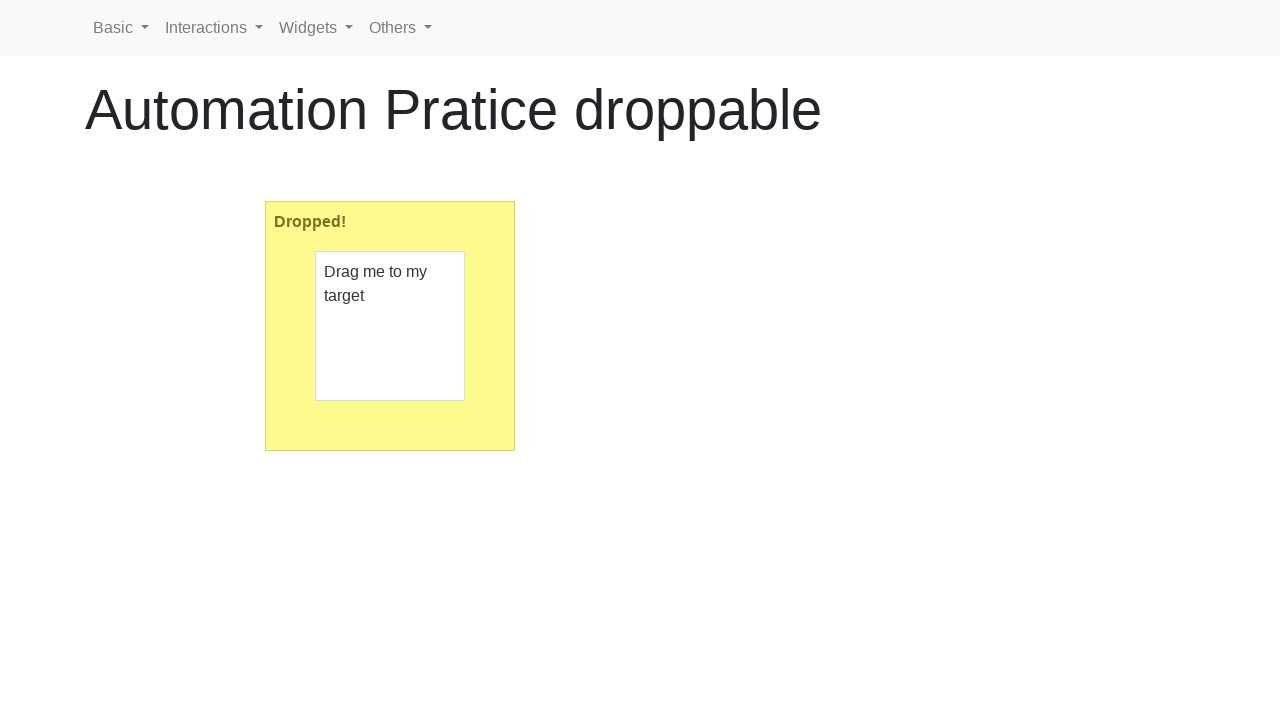

Verified drop was successful - drop zone displays 'Dropped!' text
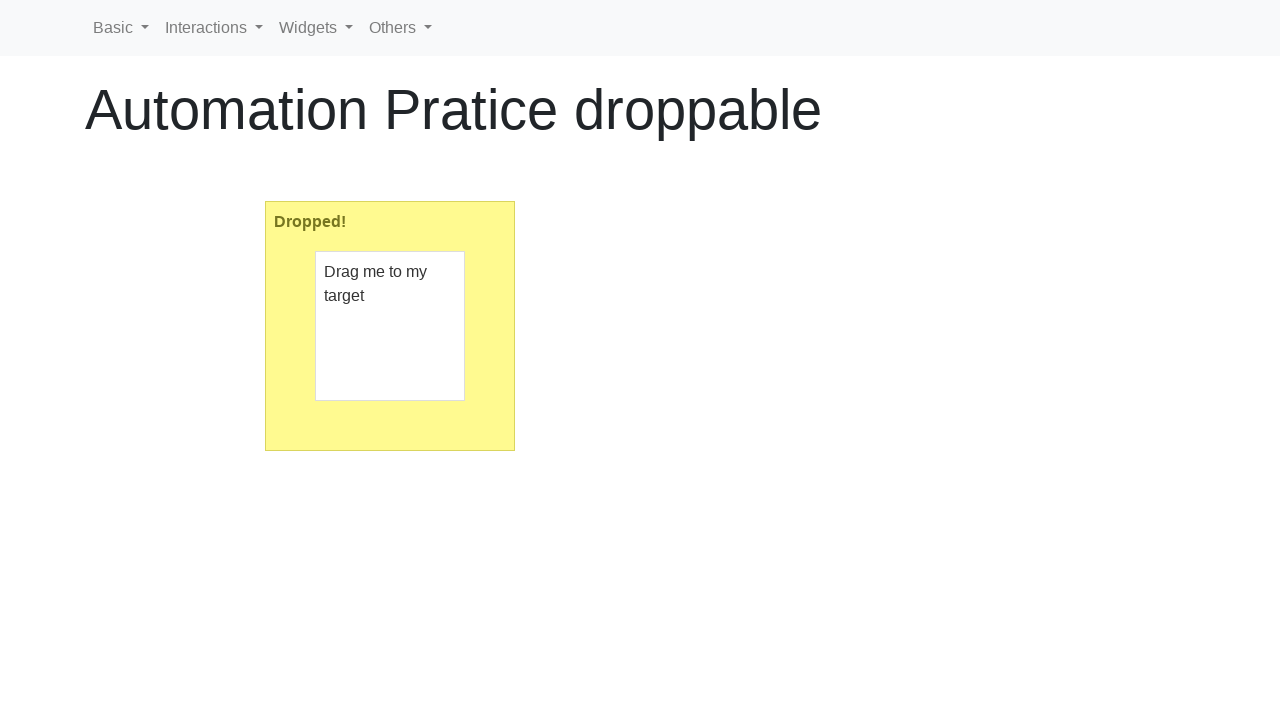

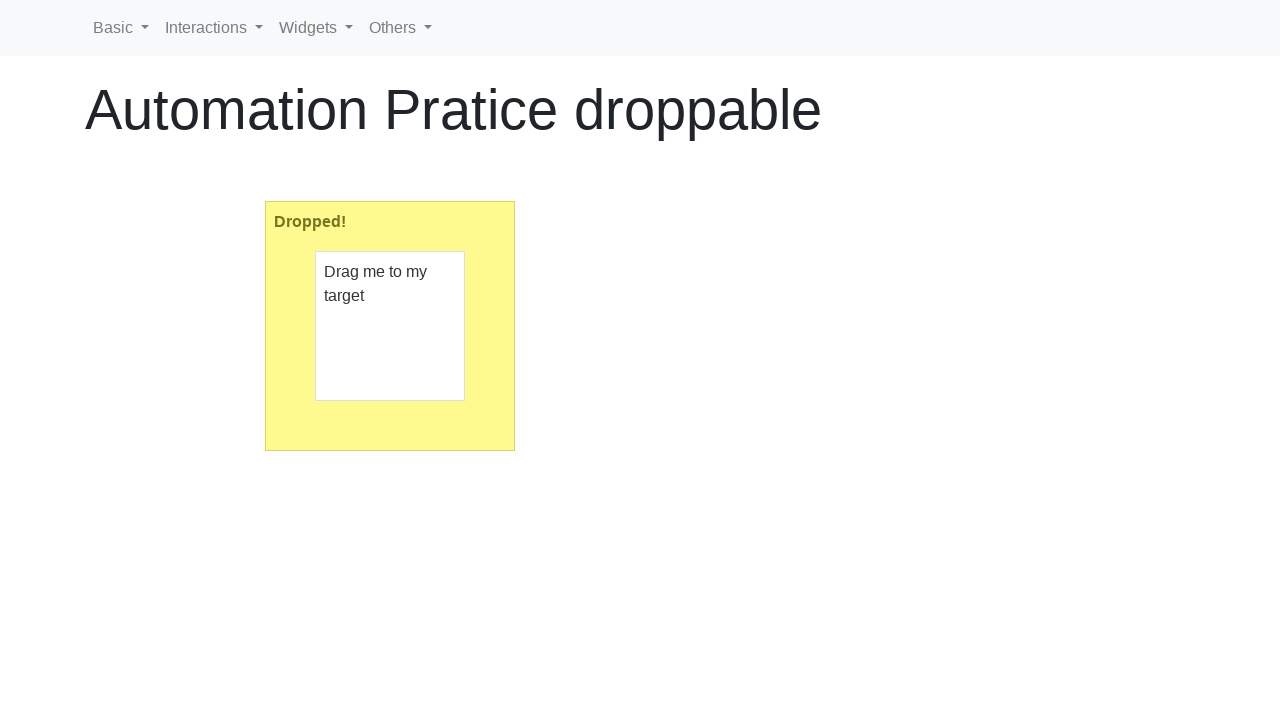